Tests adding a product to cart on the BrowserStack demo store and verifying cart contents.

Starting URL: https://www.bstackdemo.com

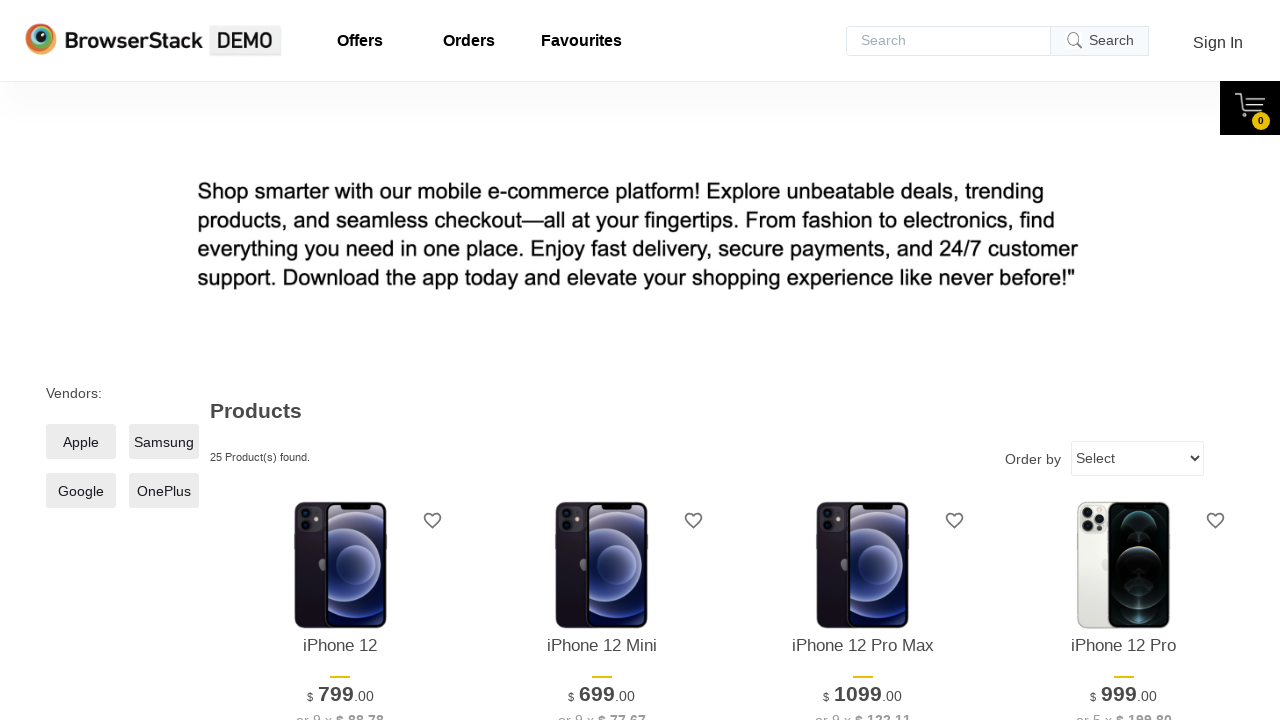

Waited for first product to be visible
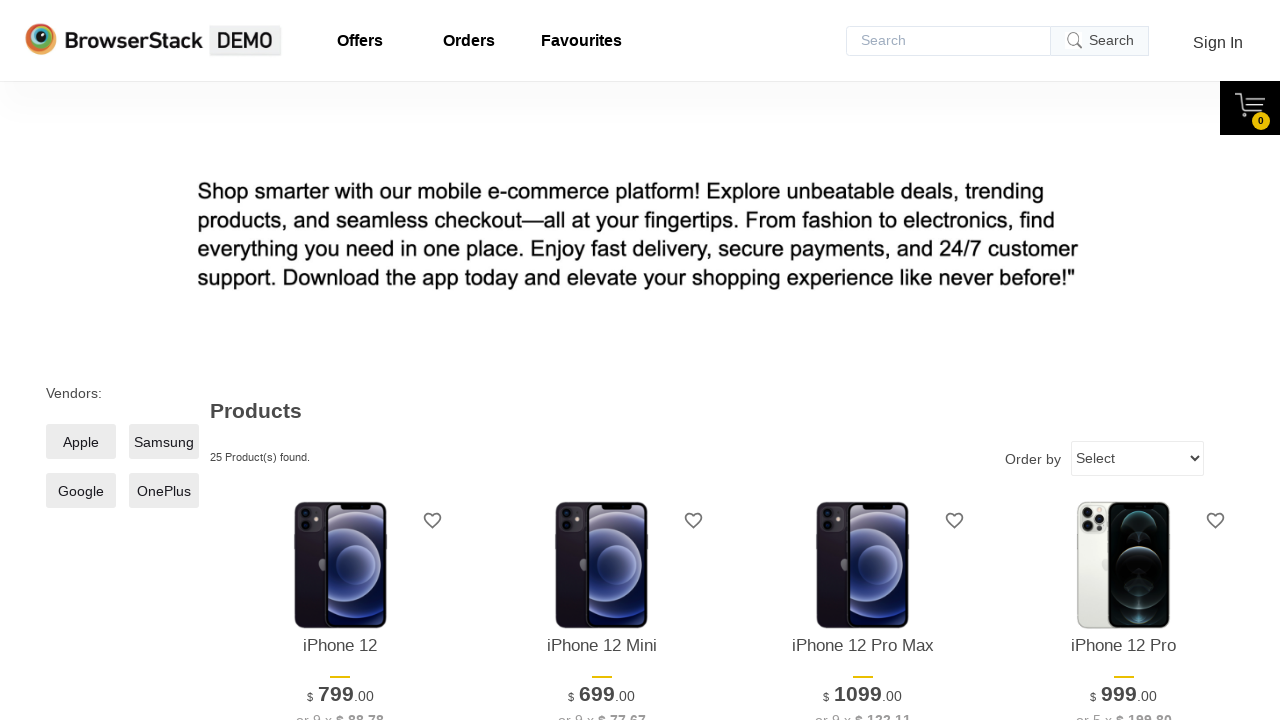

Retrieved product text from screen: iPhone 12
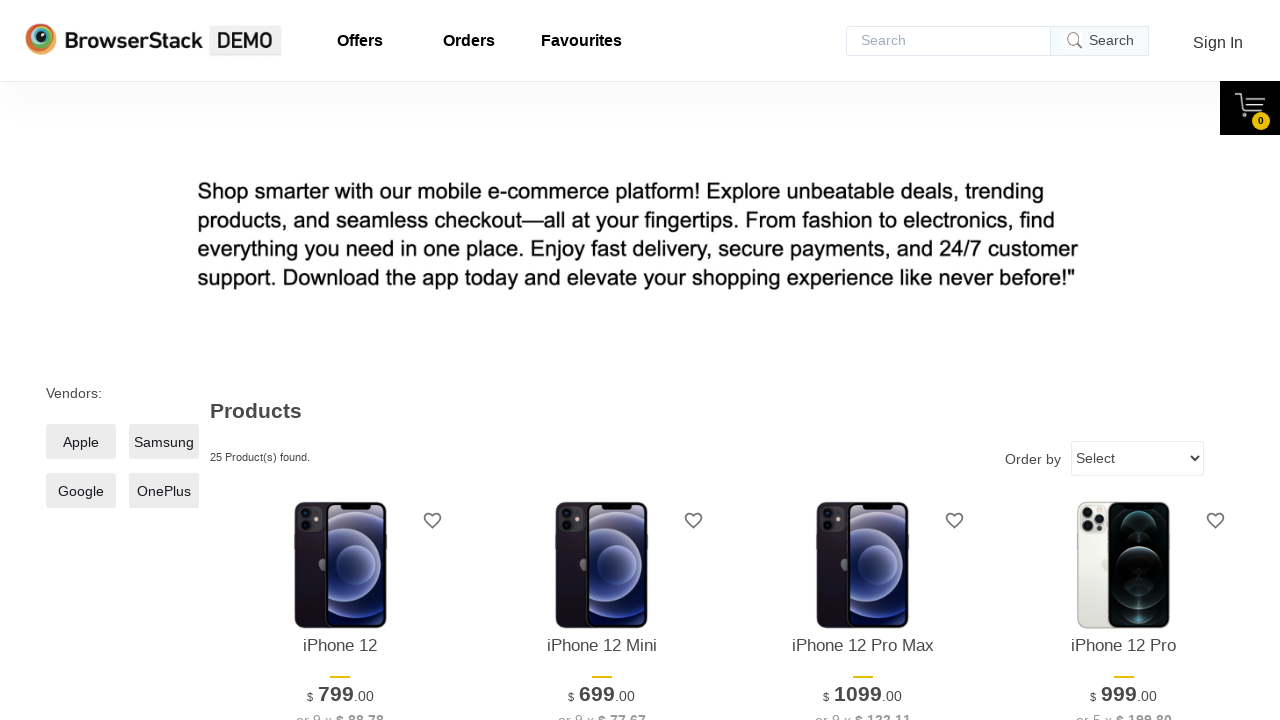

Clicked add to cart button for first product at (340, 361) on xpath=//*[@id='1']/div[4]
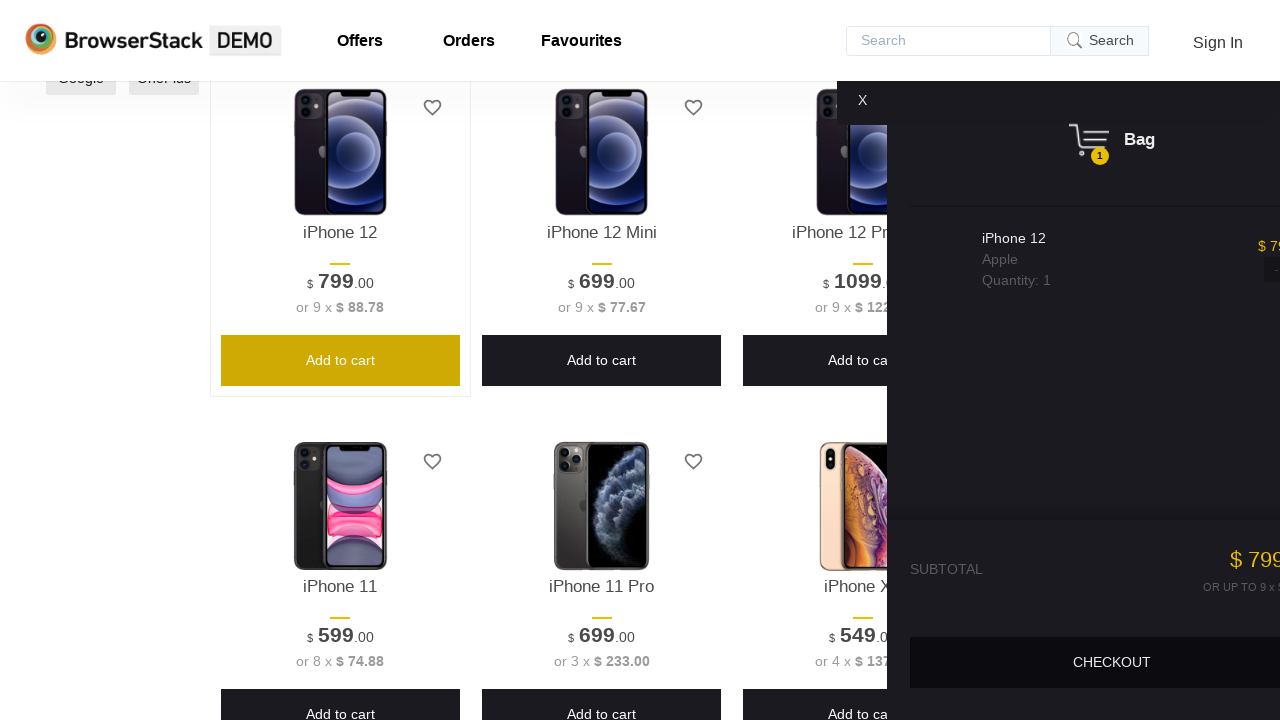

Verified cart panel opened
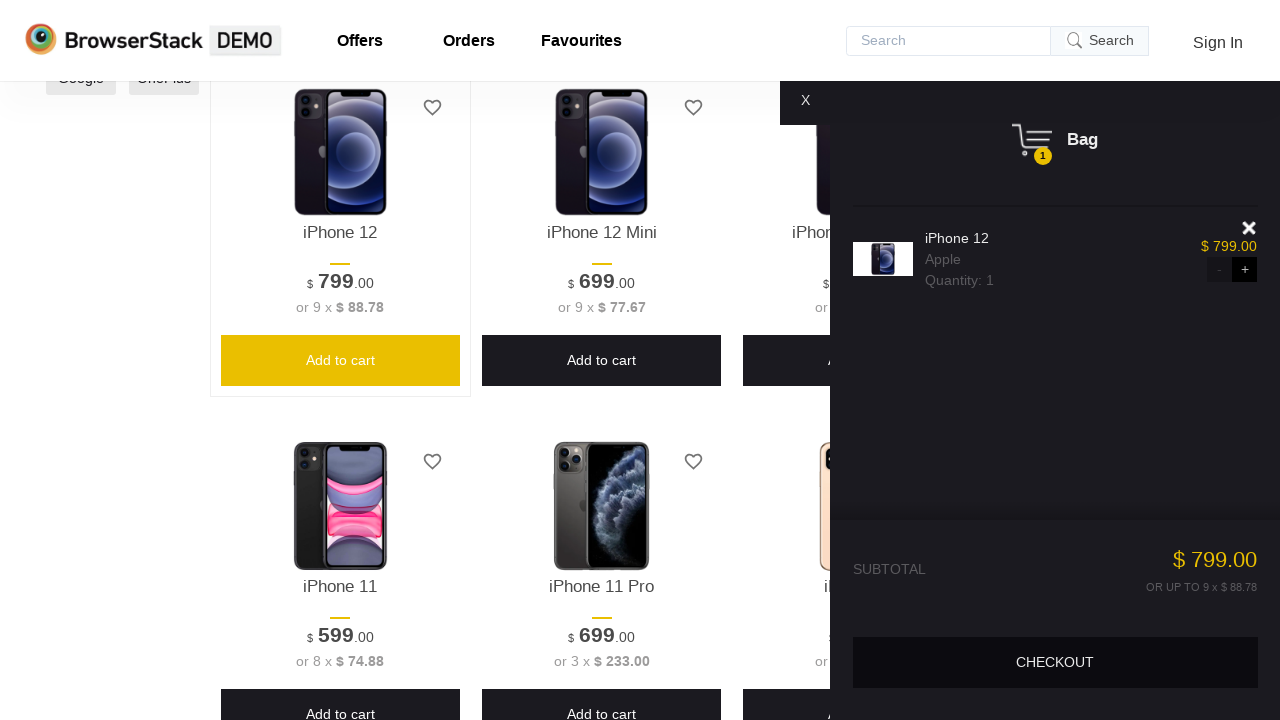

Retrieved product text from cart: iPhone 12
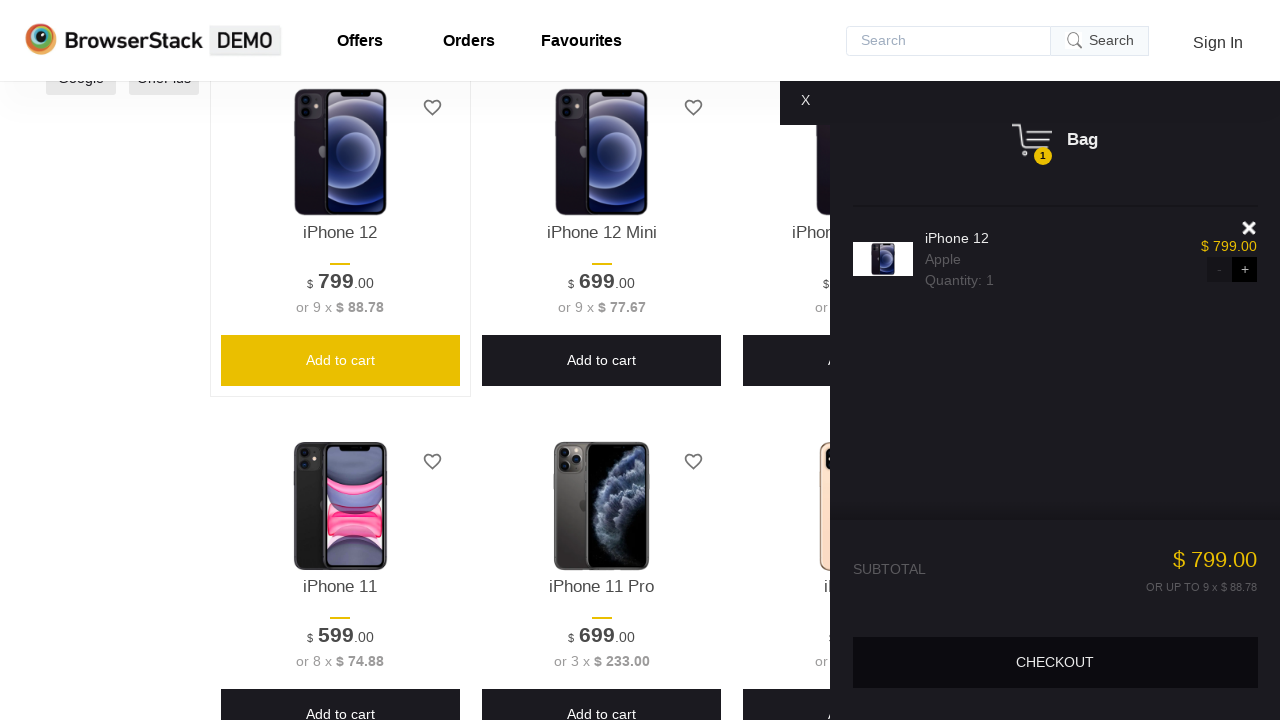

Verified product in cart matches product on screen
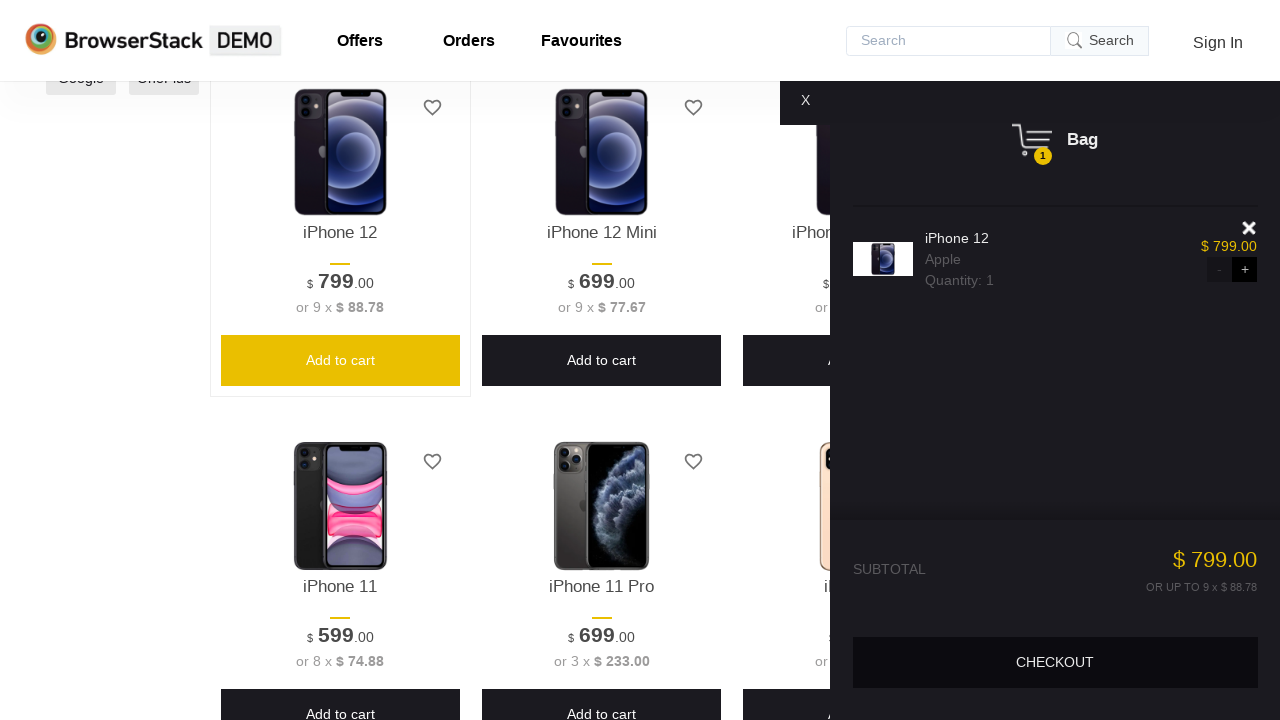

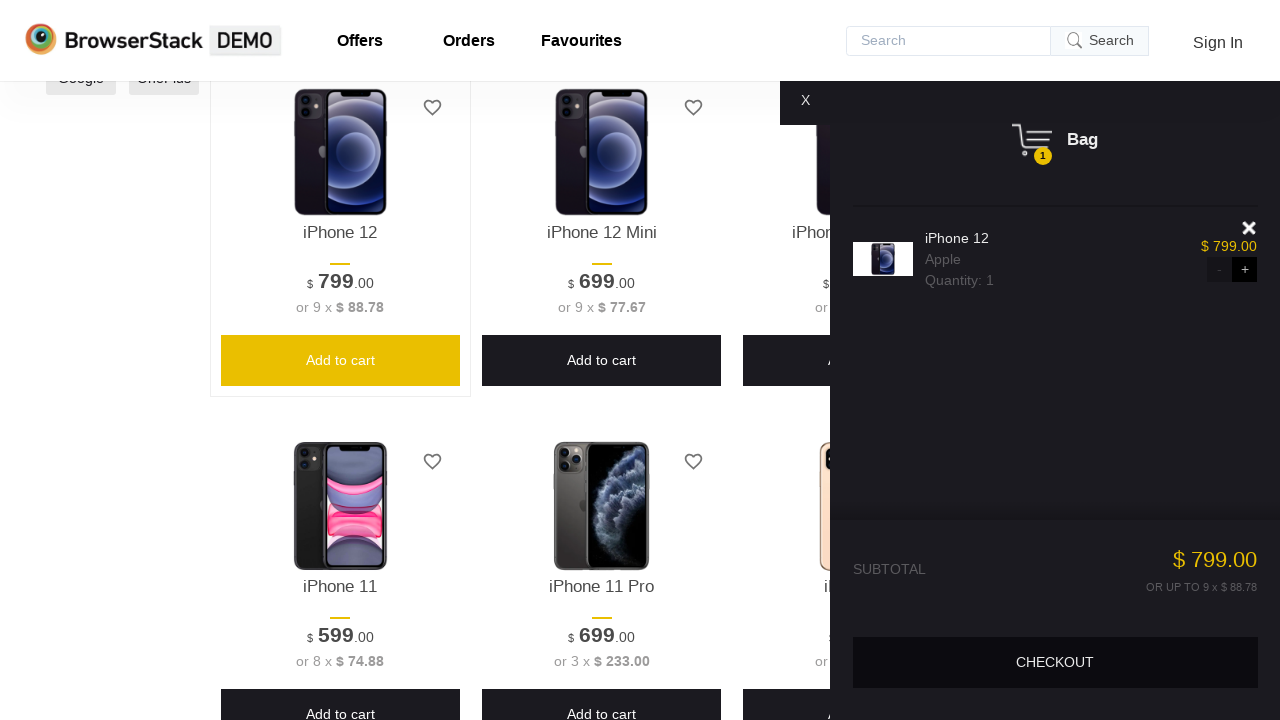